Tests ascending order sorting of a data table with attribute selectors by clicking the dues column header and verifying sorted order

Starting URL: http://the-internet.herokuapp.com/tables

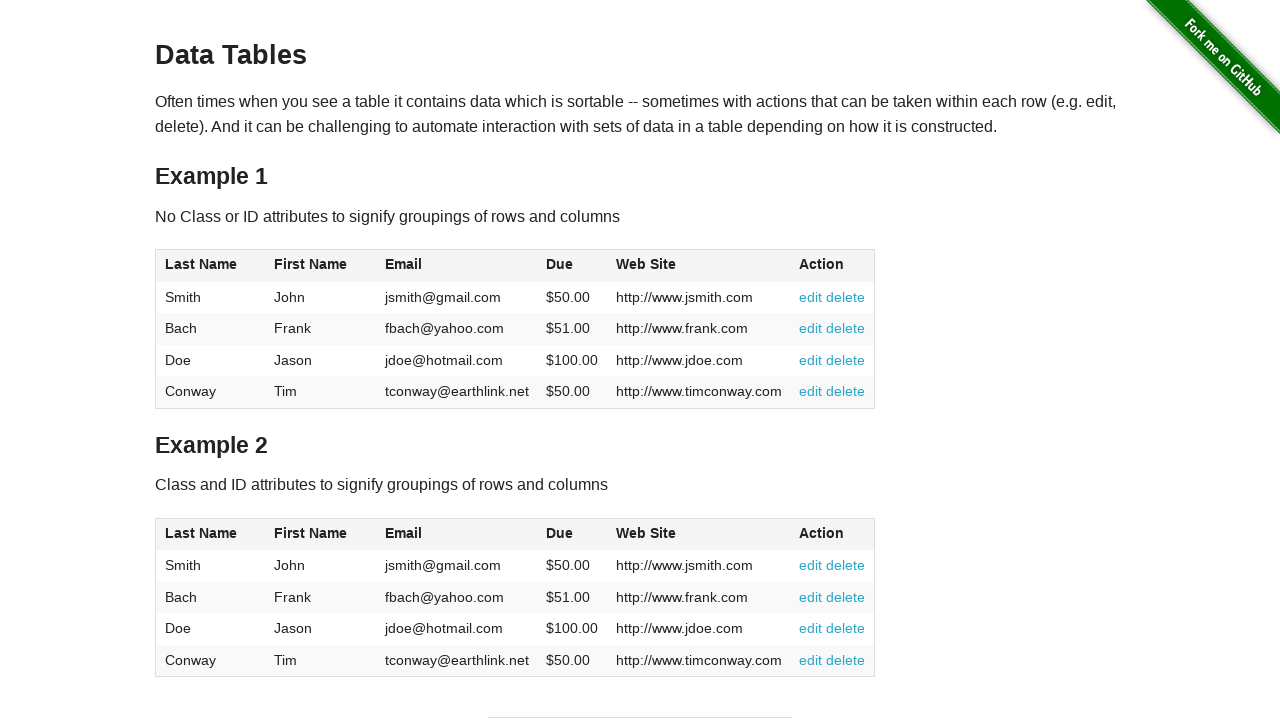

Clicked dues column header to sort in ascending order at (560, 533) on #table2 thead .dues
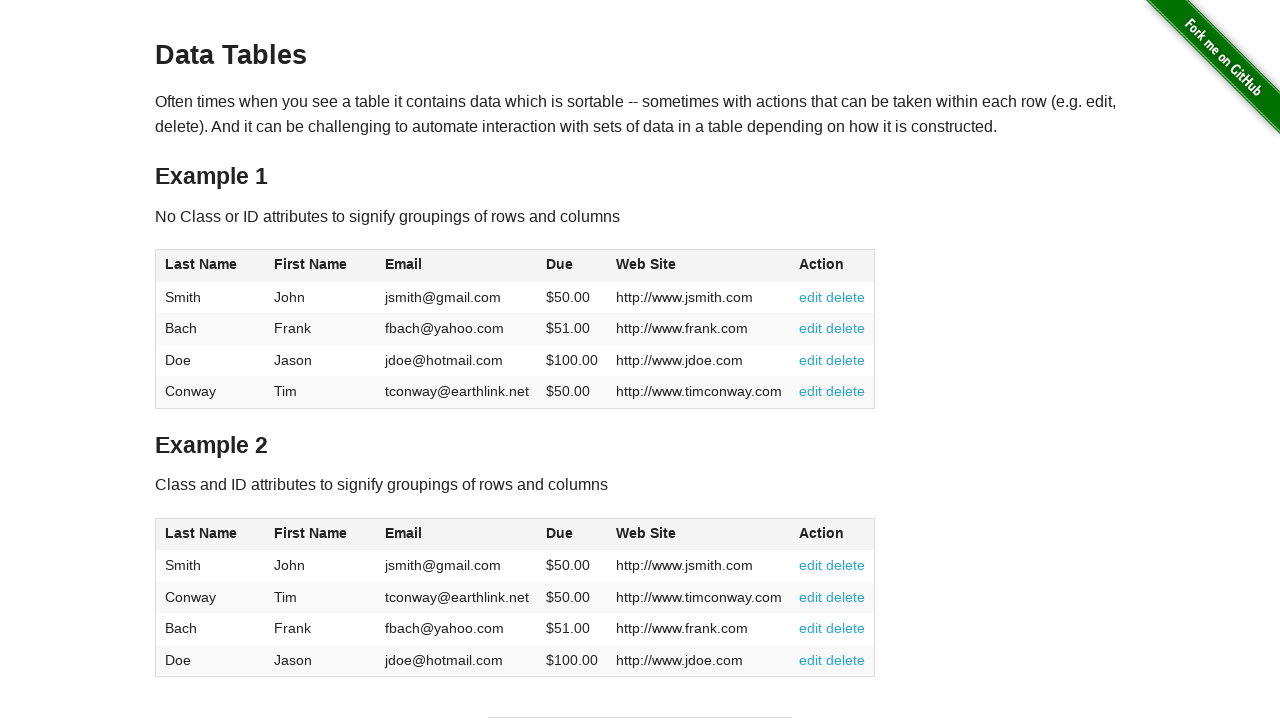

Dues column values loaded in table body
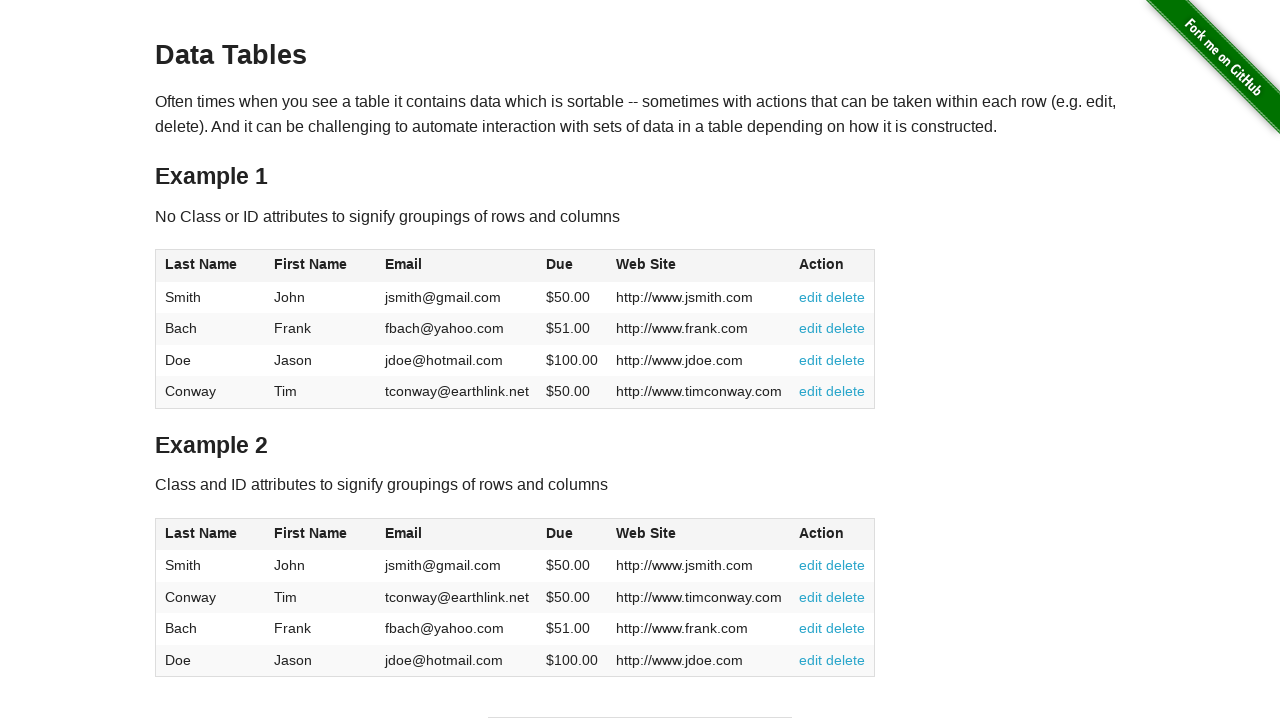

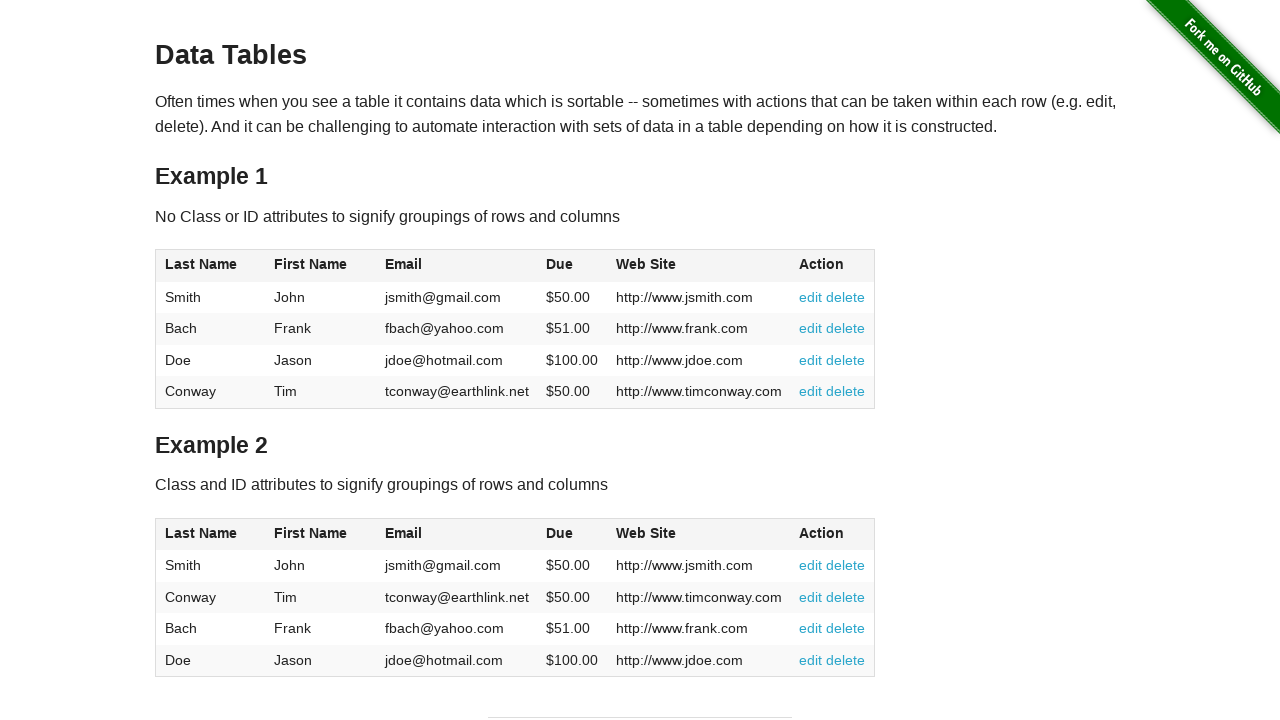